Tests JavaScript alert handling by clicking the JS Prompt button, entering text into the prompt dialog, accepting it, and verifying the result message displays correctly.

Starting URL: https://the-internet.herokuapp.com/javascript_alerts

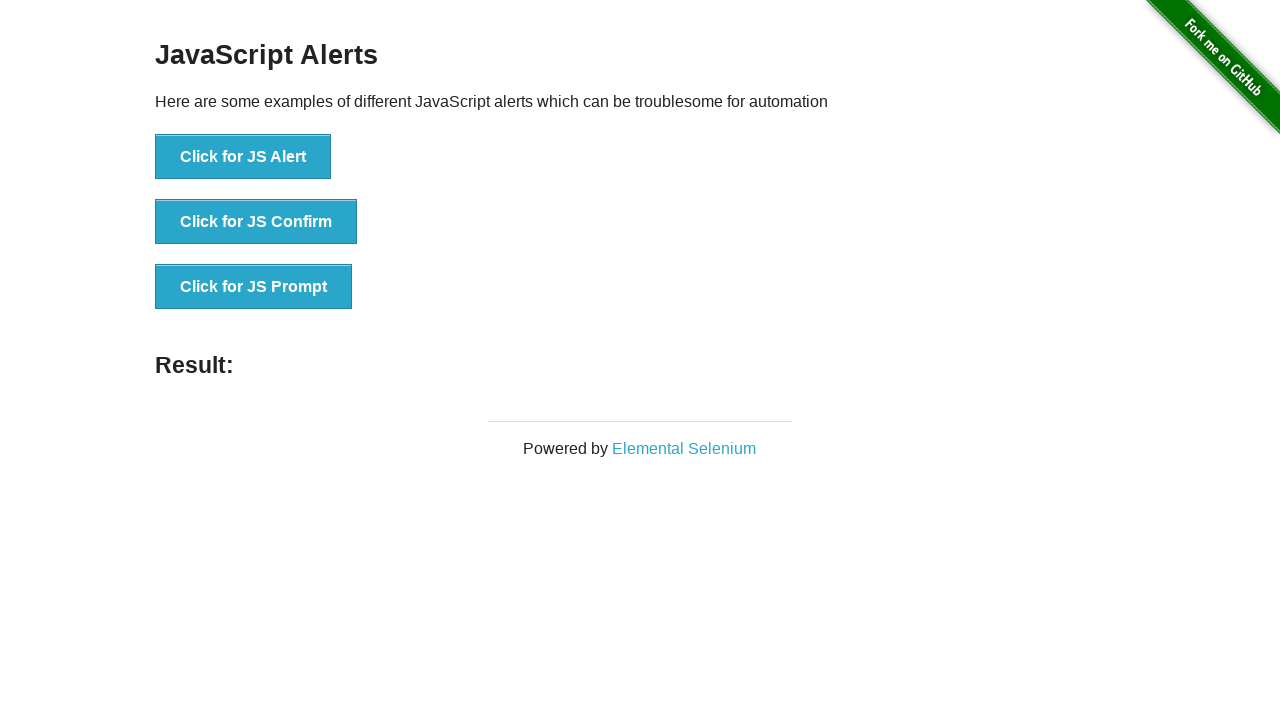

Set up dialog handler to accept prompt with 'Test alert'
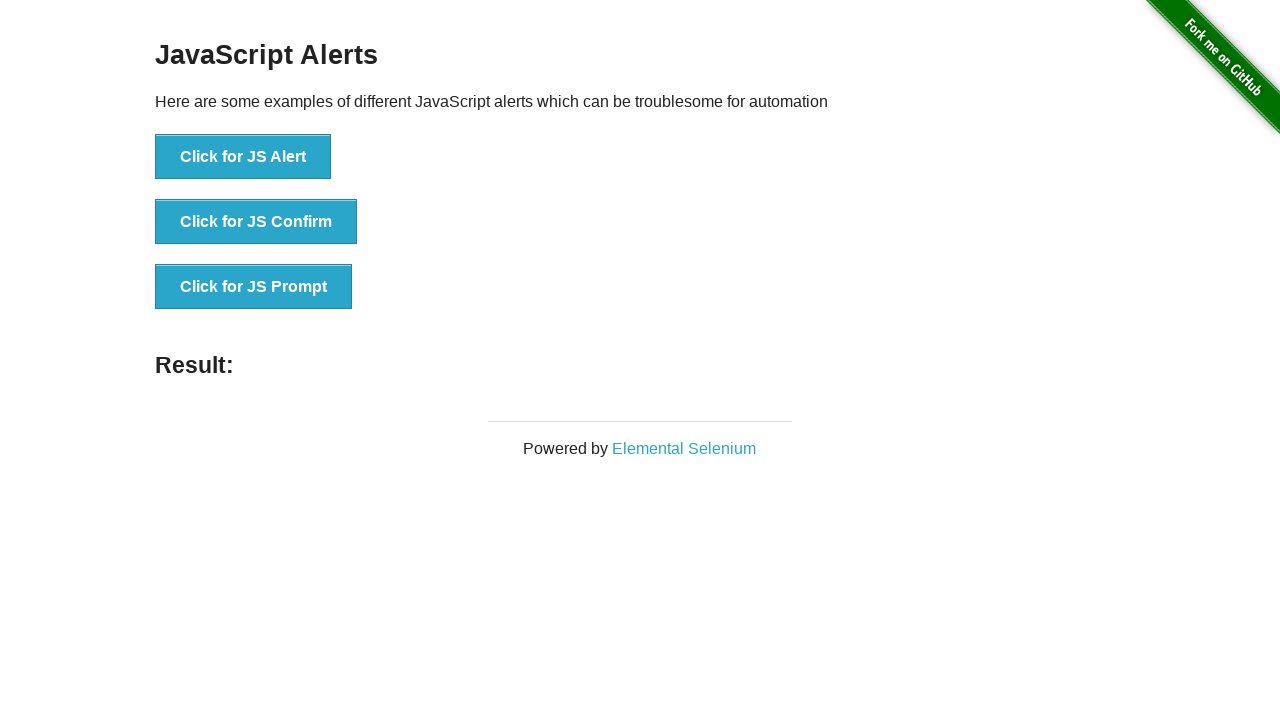

Clicked the JS Prompt button at (254, 287) on xpath=//button[text()='Click for JS Prompt']
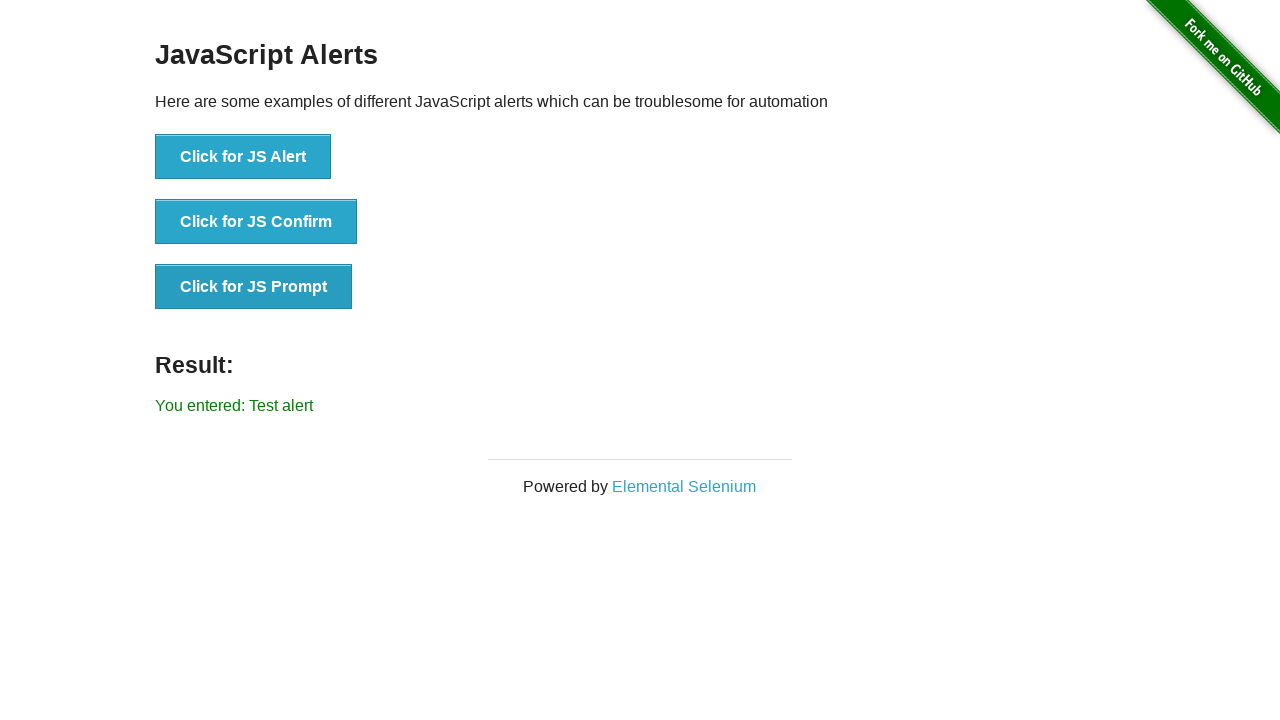

Result element loaded after prompt was accepted
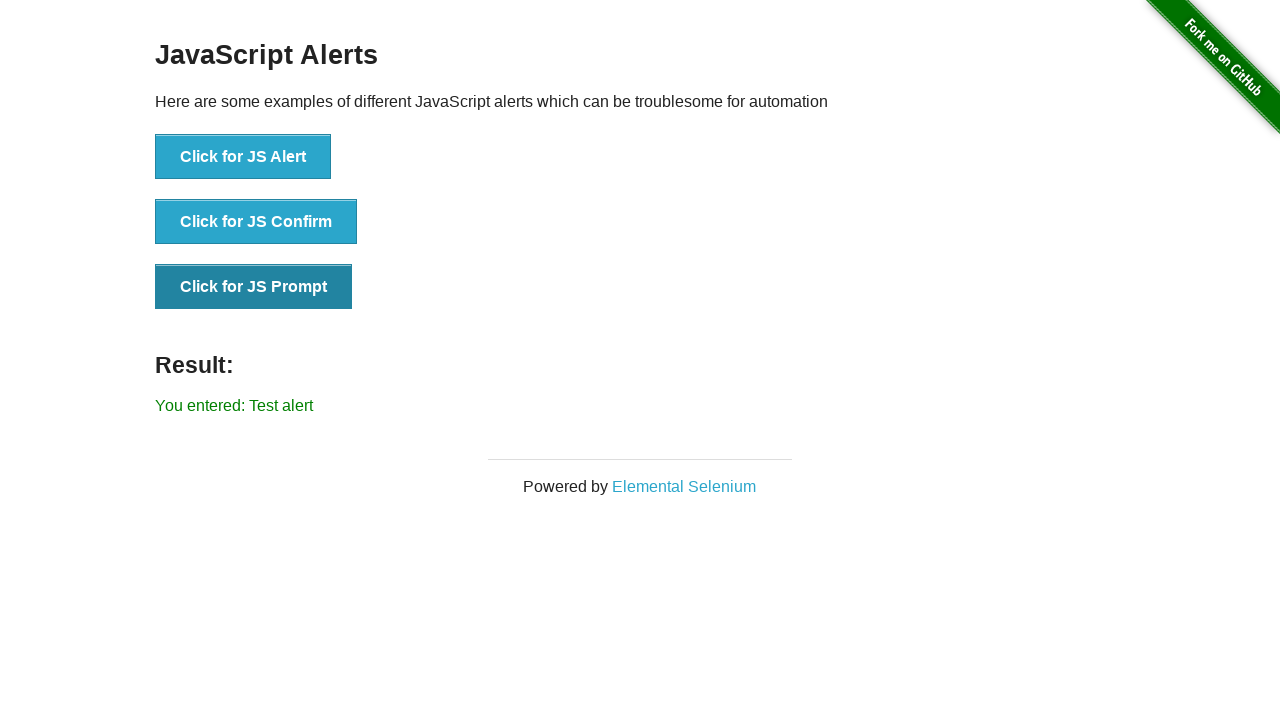

Retrieved result text: 'You entered: Test alert'
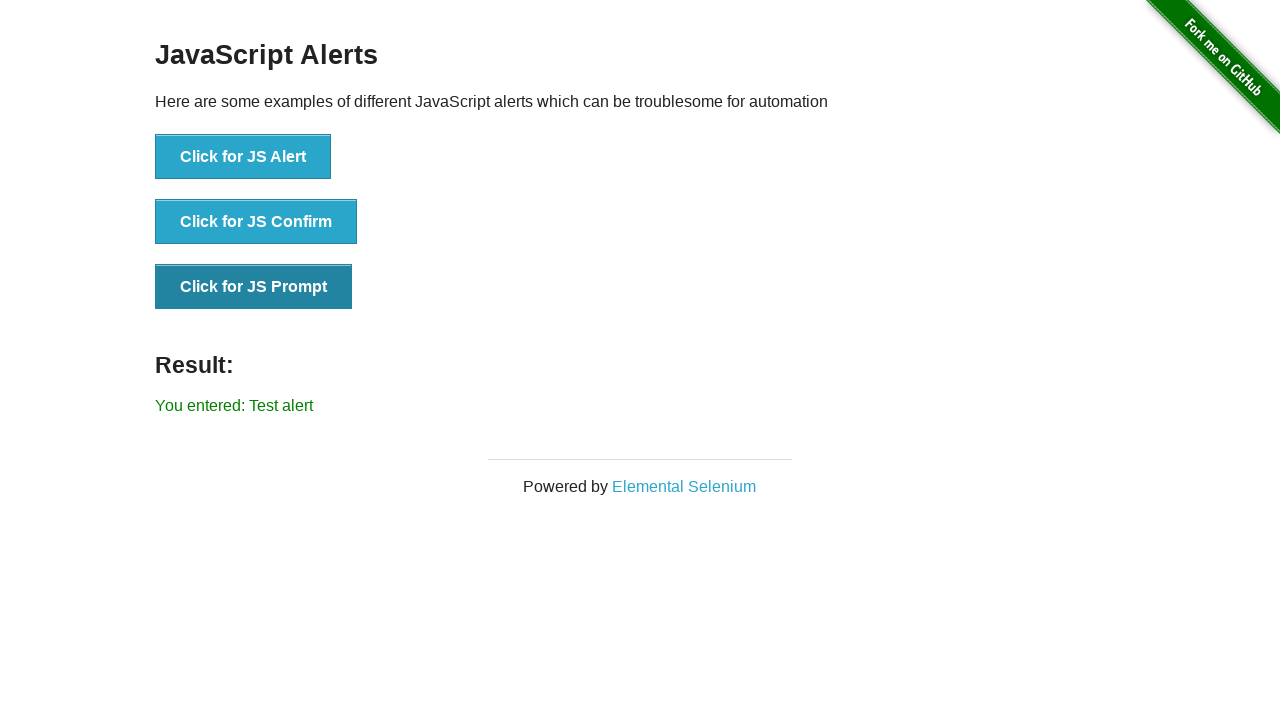

Verified result text matches expected prompt response
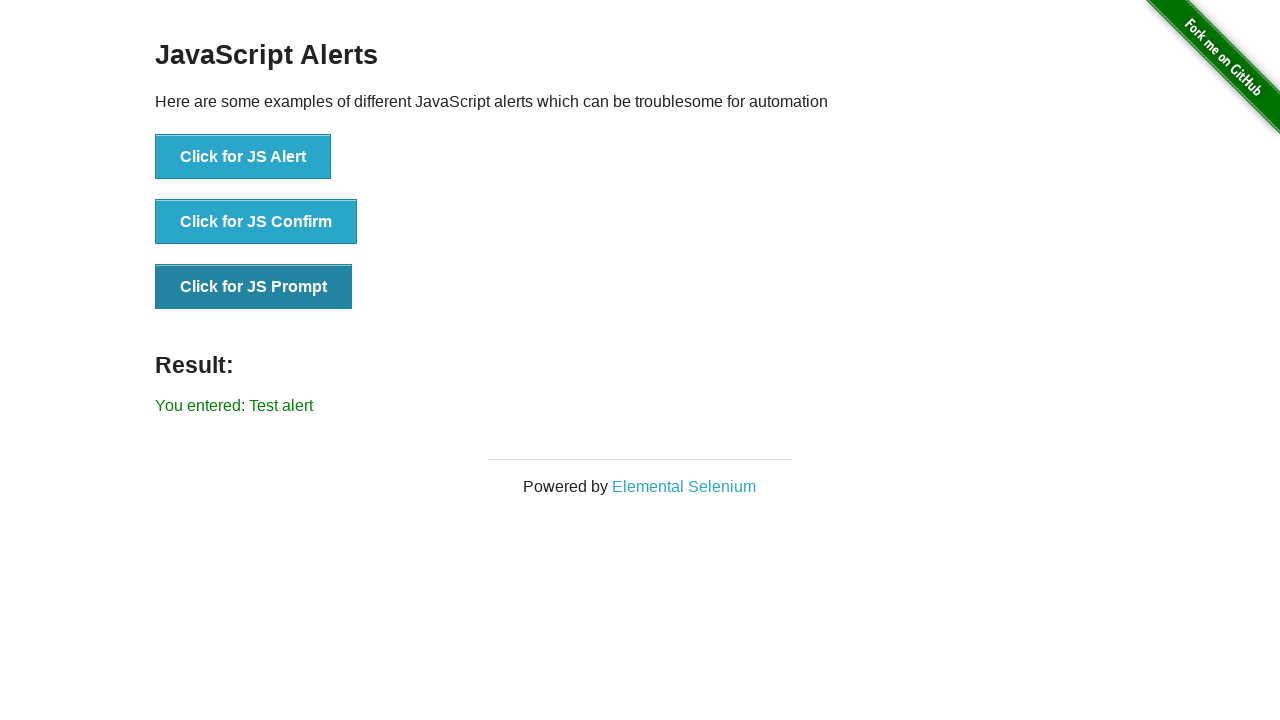

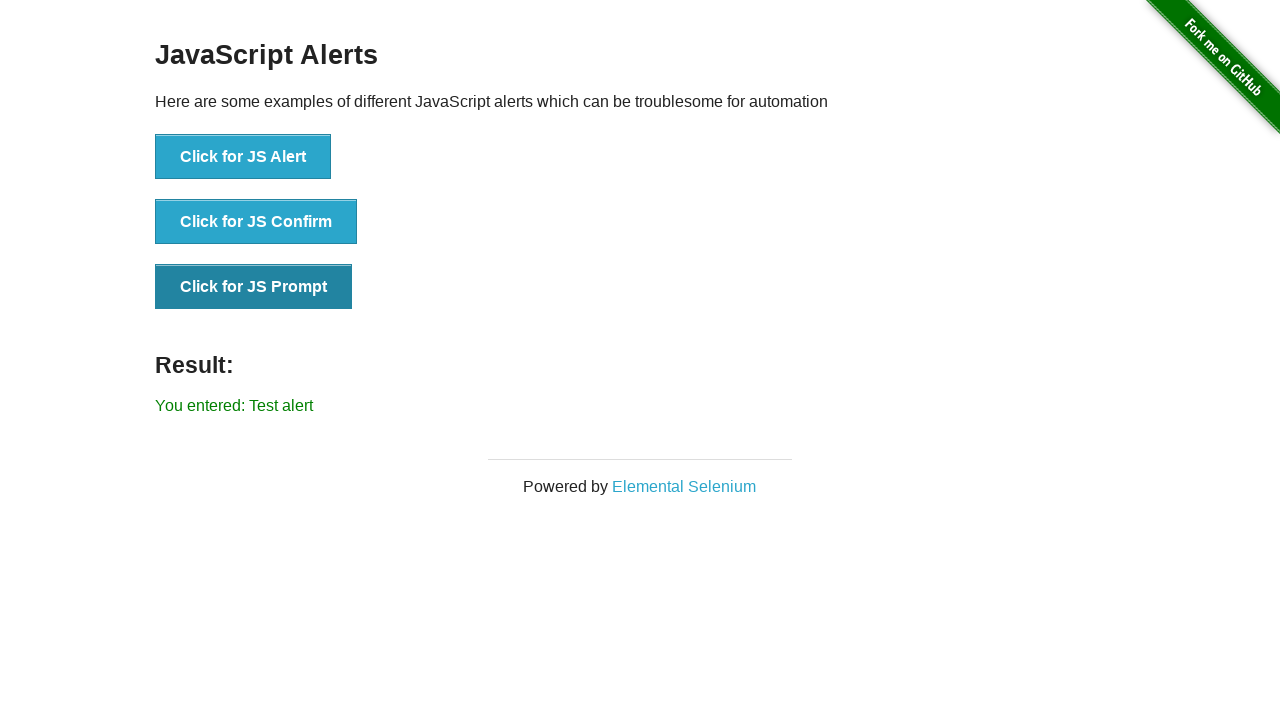